Opens DuckDuckGo homepage and maximizes the browser window. This is a minimal browser automation script with no further interactions.

Starting URL: https://duckduckgo.com/

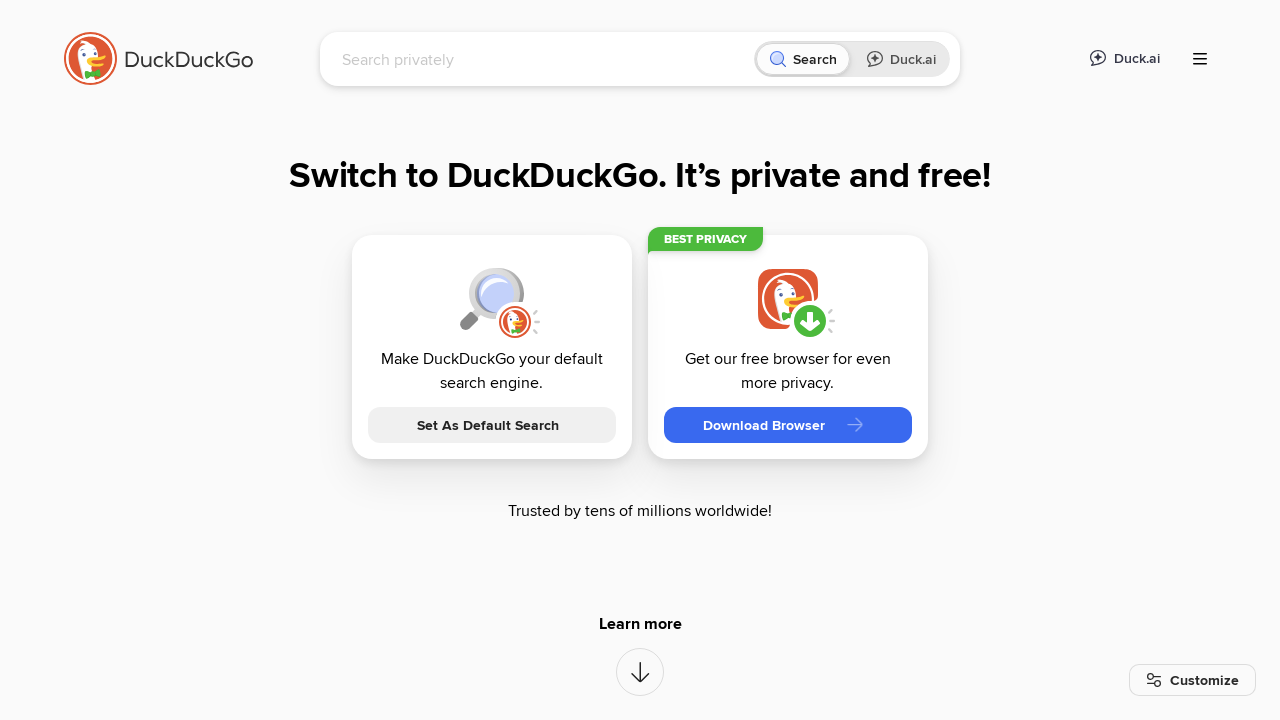

DuckDuckGo homepage DOM content loaded
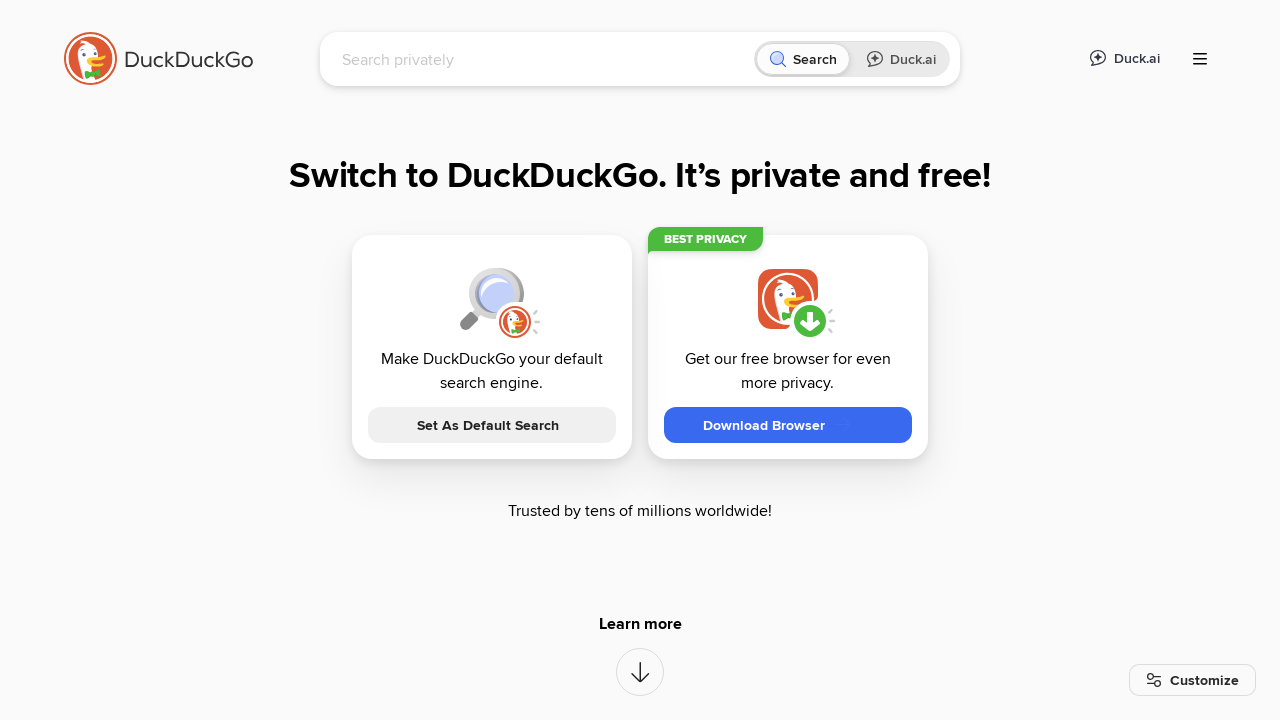

Search input field is visible and ready
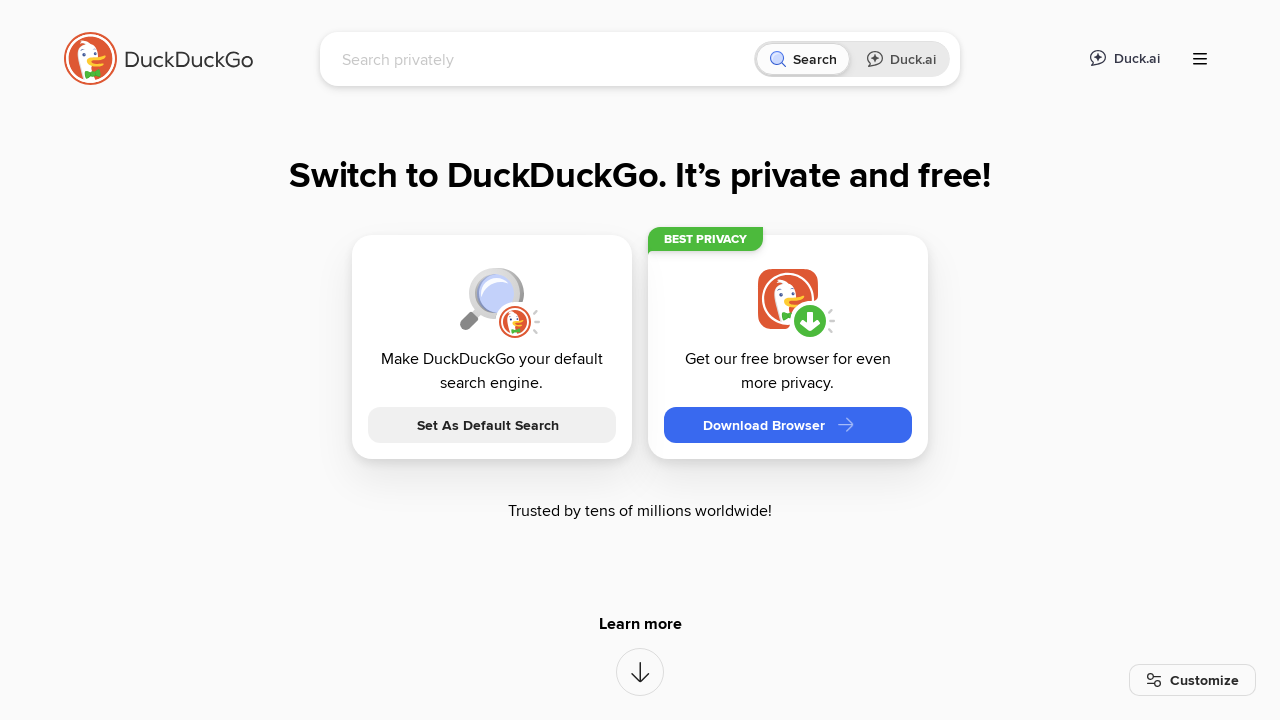

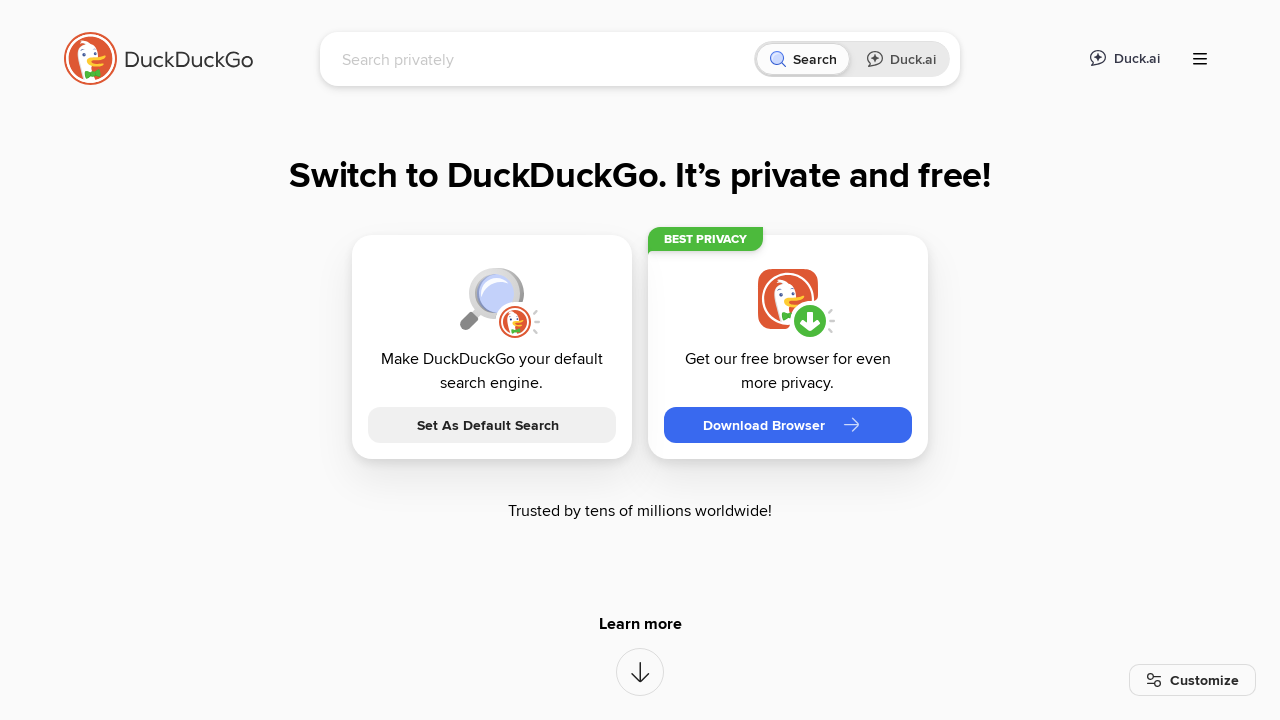